Tests navigation to the horizontal slider page and verifies page content including the header and footer link

Starting URL: https://the-internet.herokuapp.com/

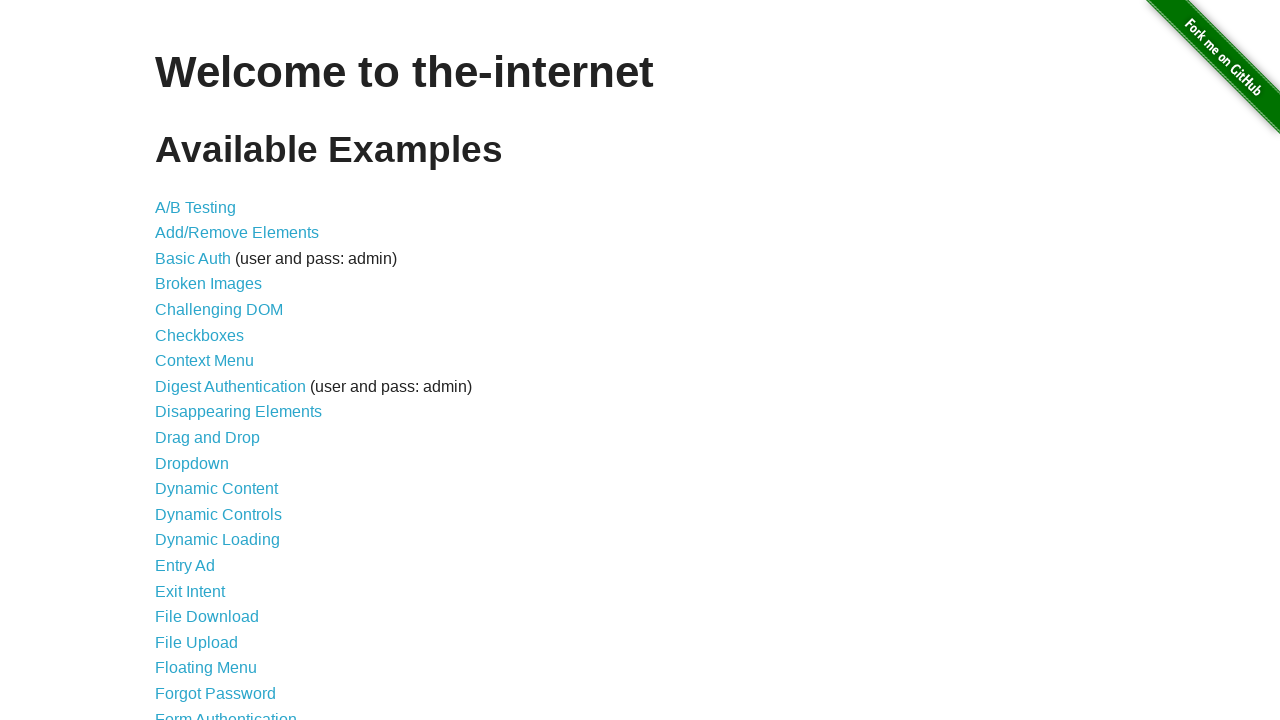

Clicked on the horizontal slider link at (214, 361) on a[href='/horizontal_slider']
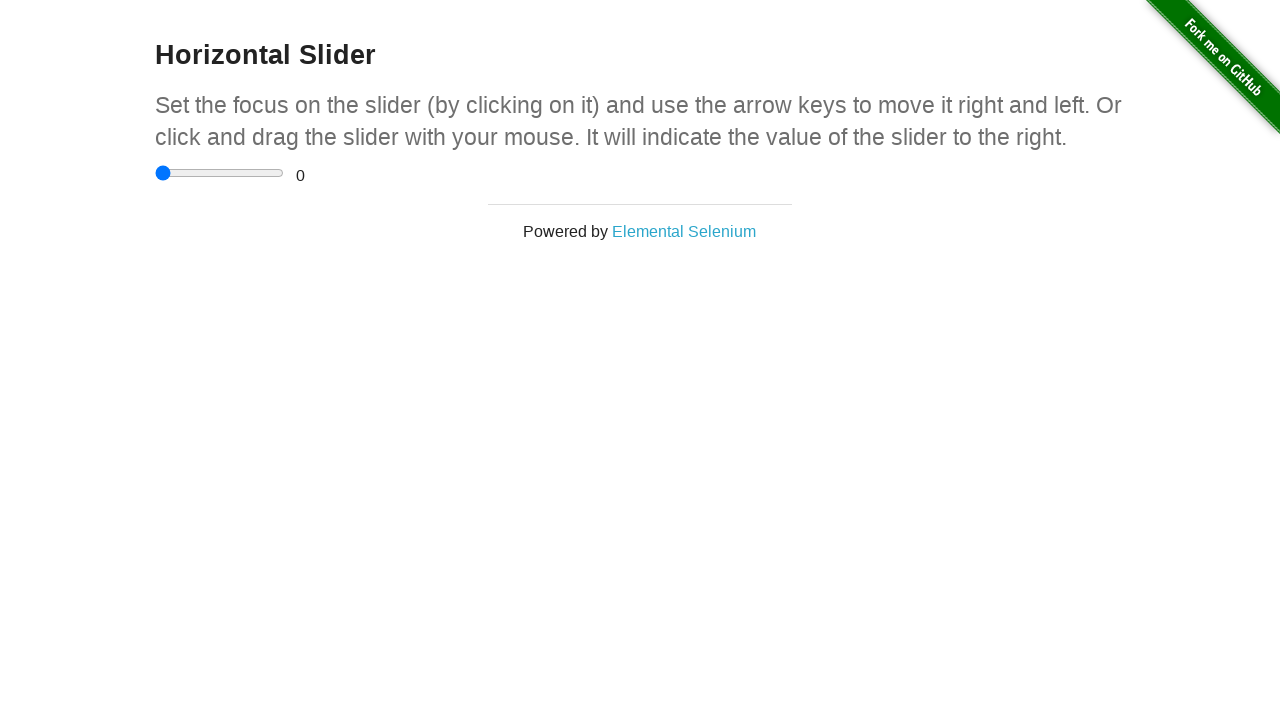

Verified Horizontal Slider heading is present on the page
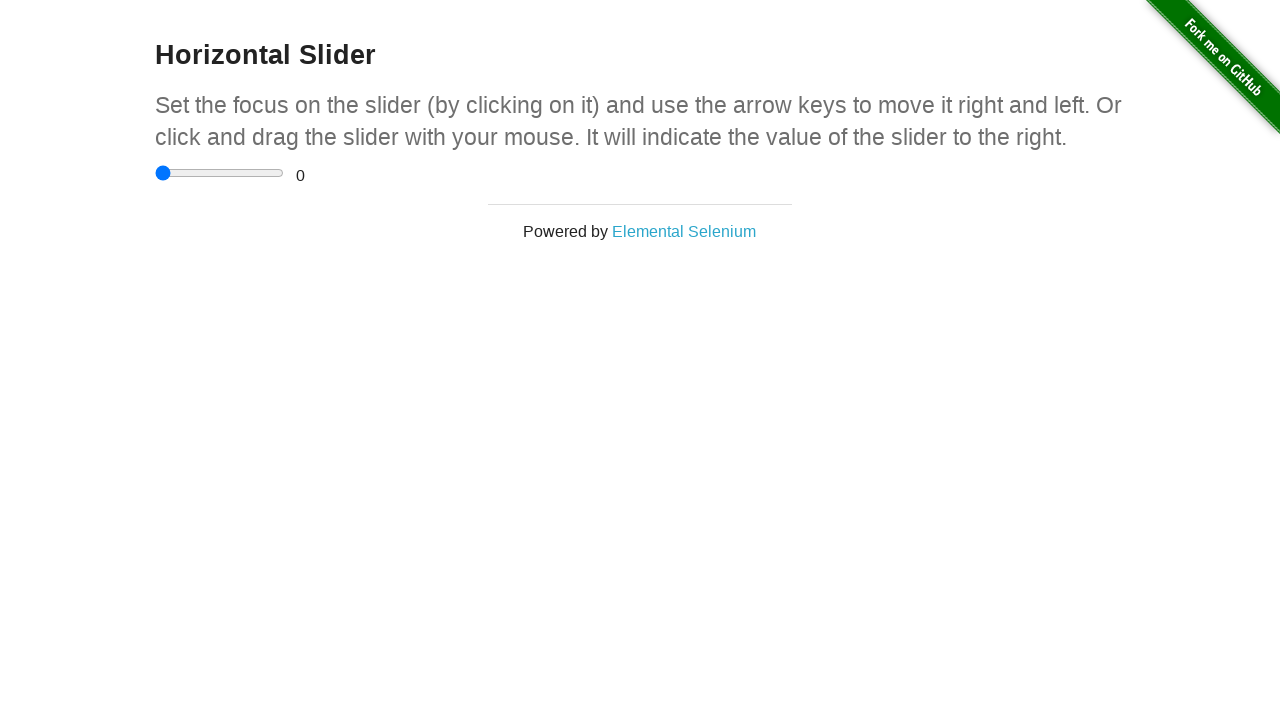

Verified Elemental Selenium footer link is present on the page
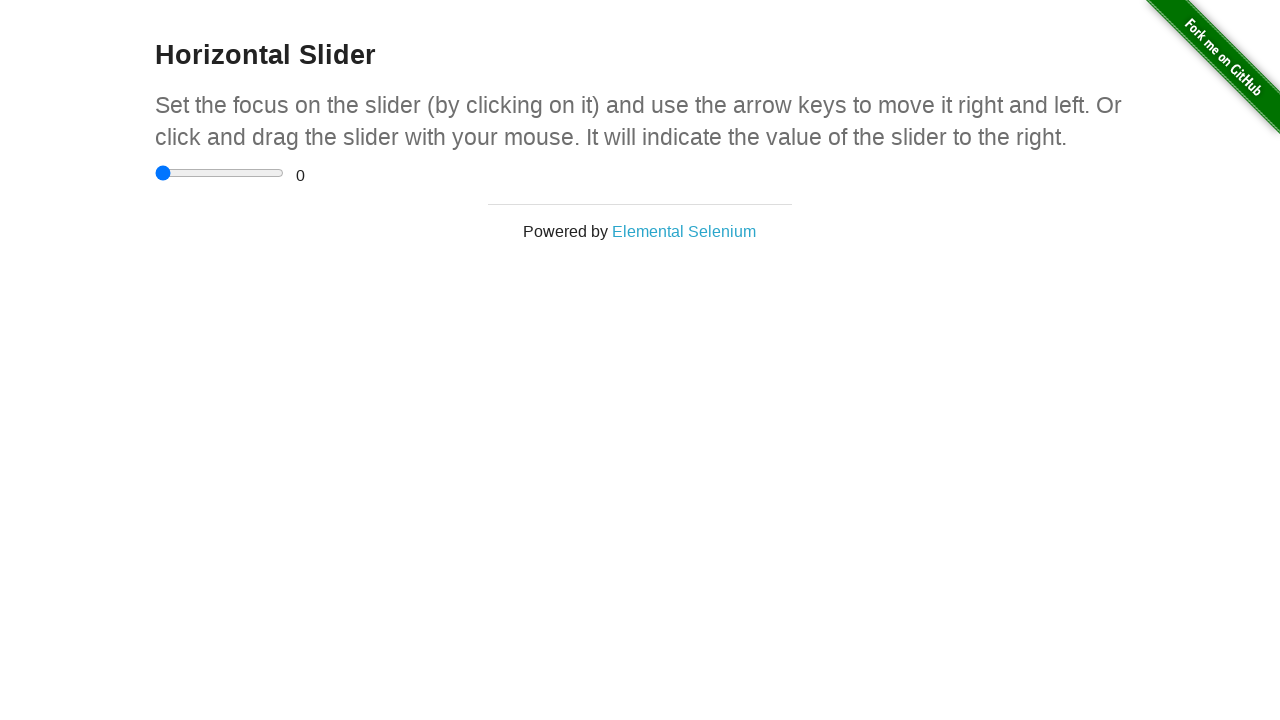

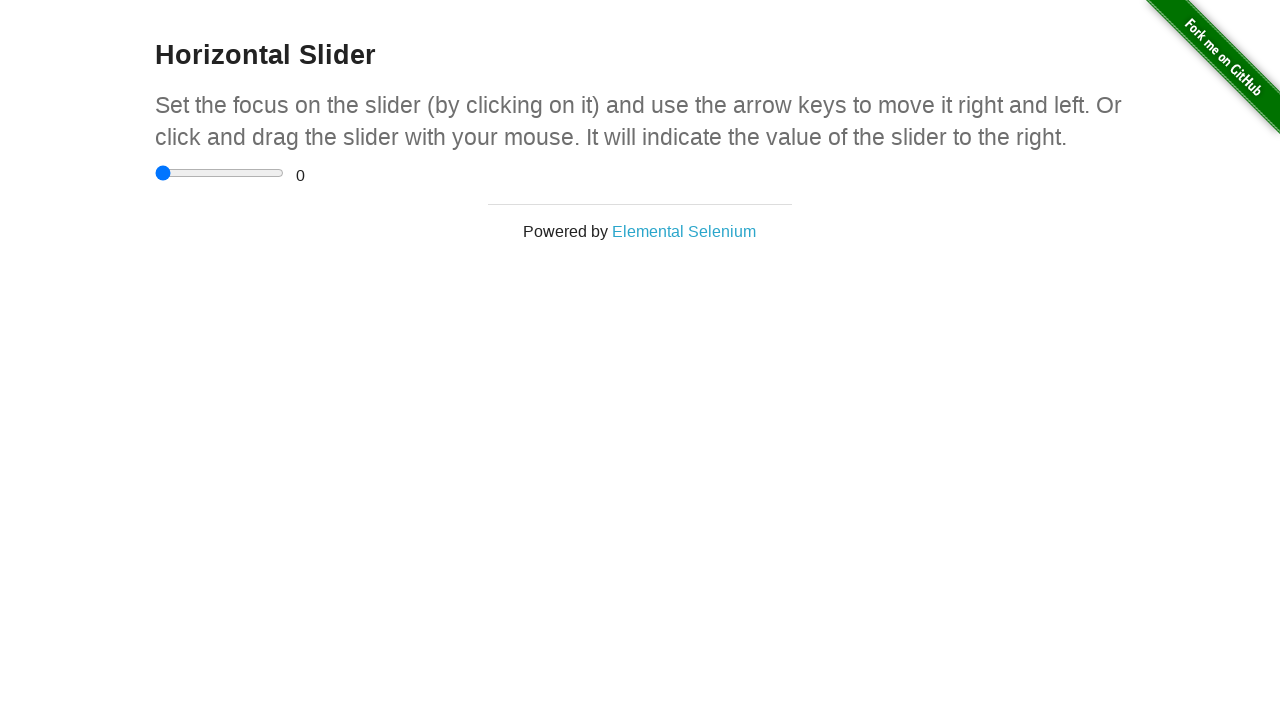